Tests deleting a record from the web table by clicking the delete button and verifying the record count changes

Starting URL: https://demoqa.com/webtables

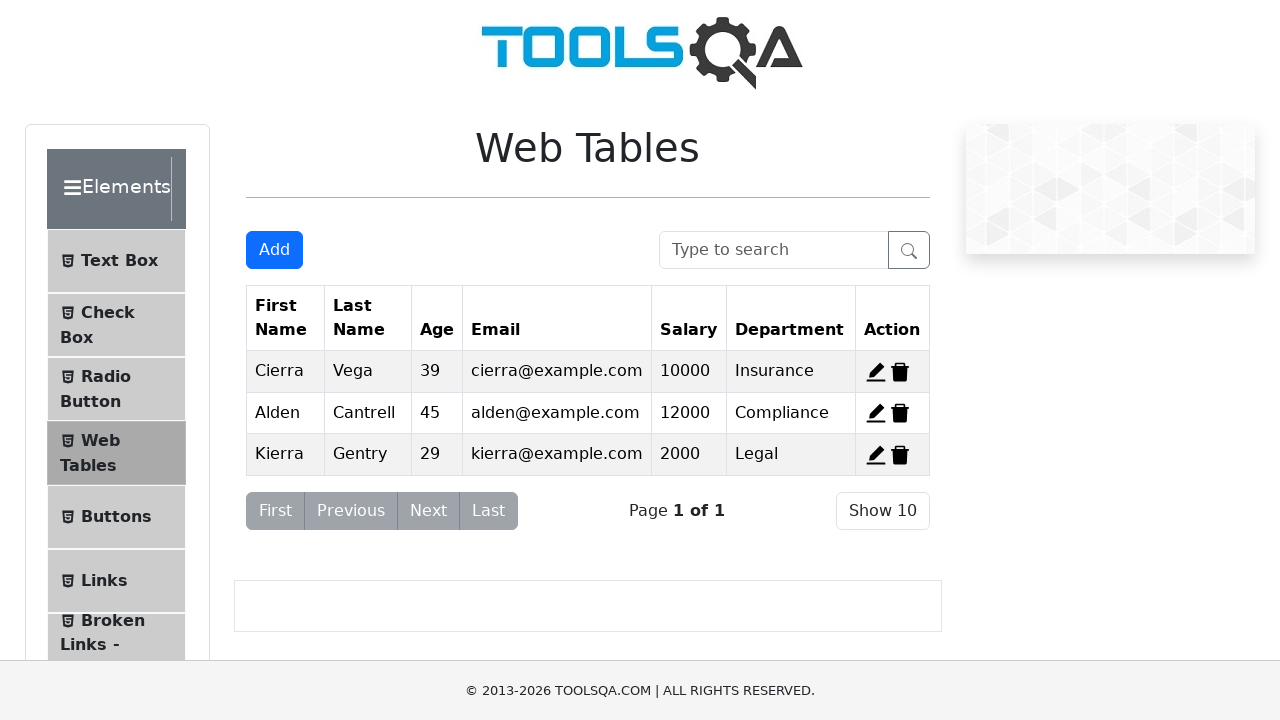

Scrolled down 200px to view the web table
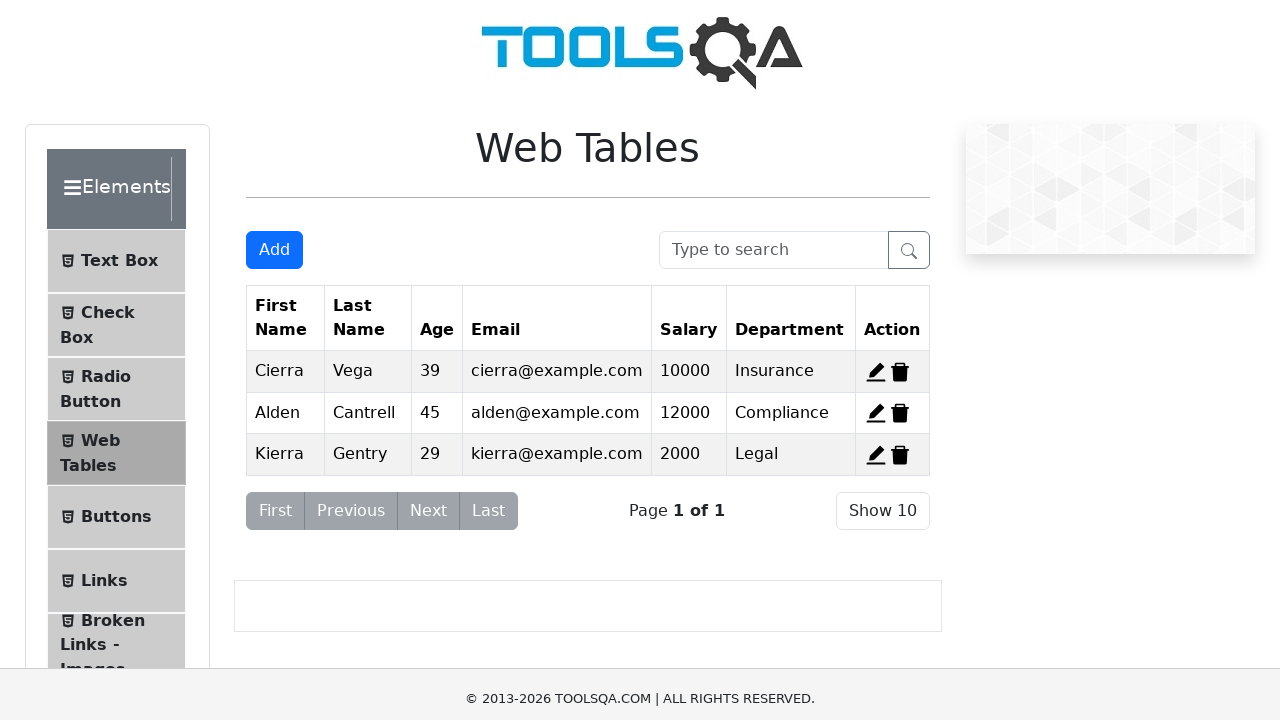

Delete buttons became visible in the table
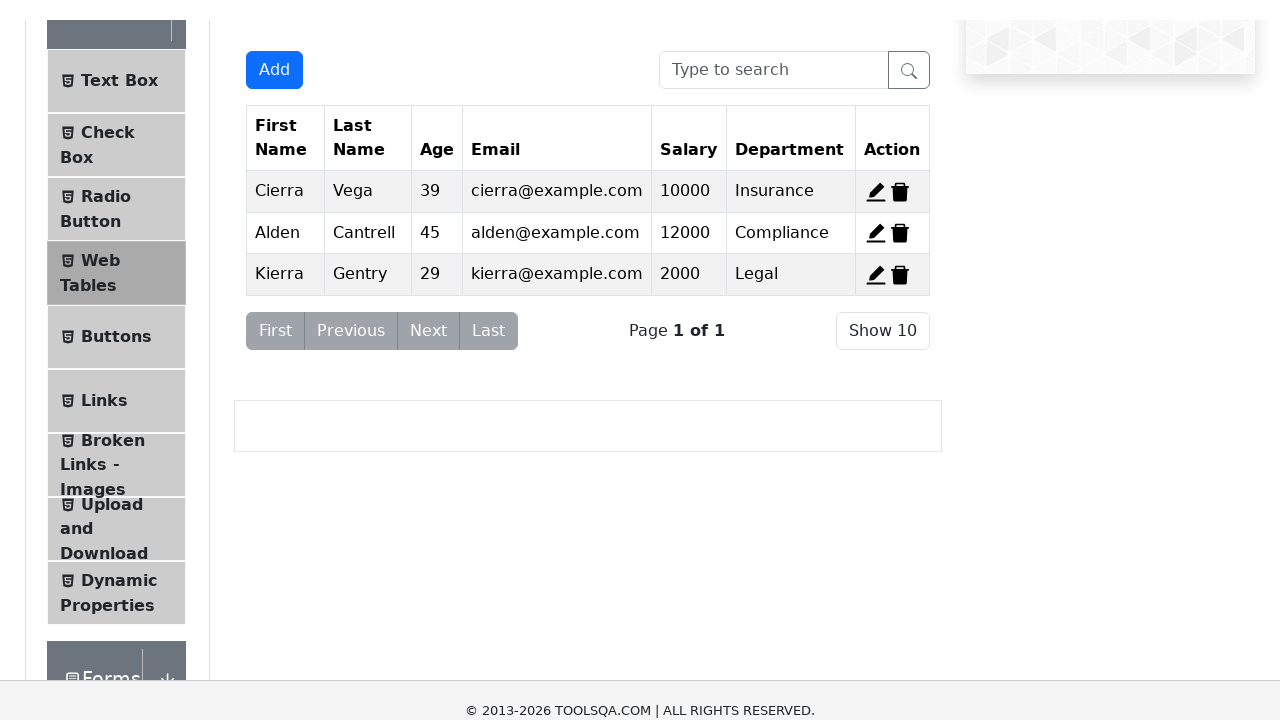

Clicked the first delete button to remove a record at (900, 172) on span[title="Delete"]
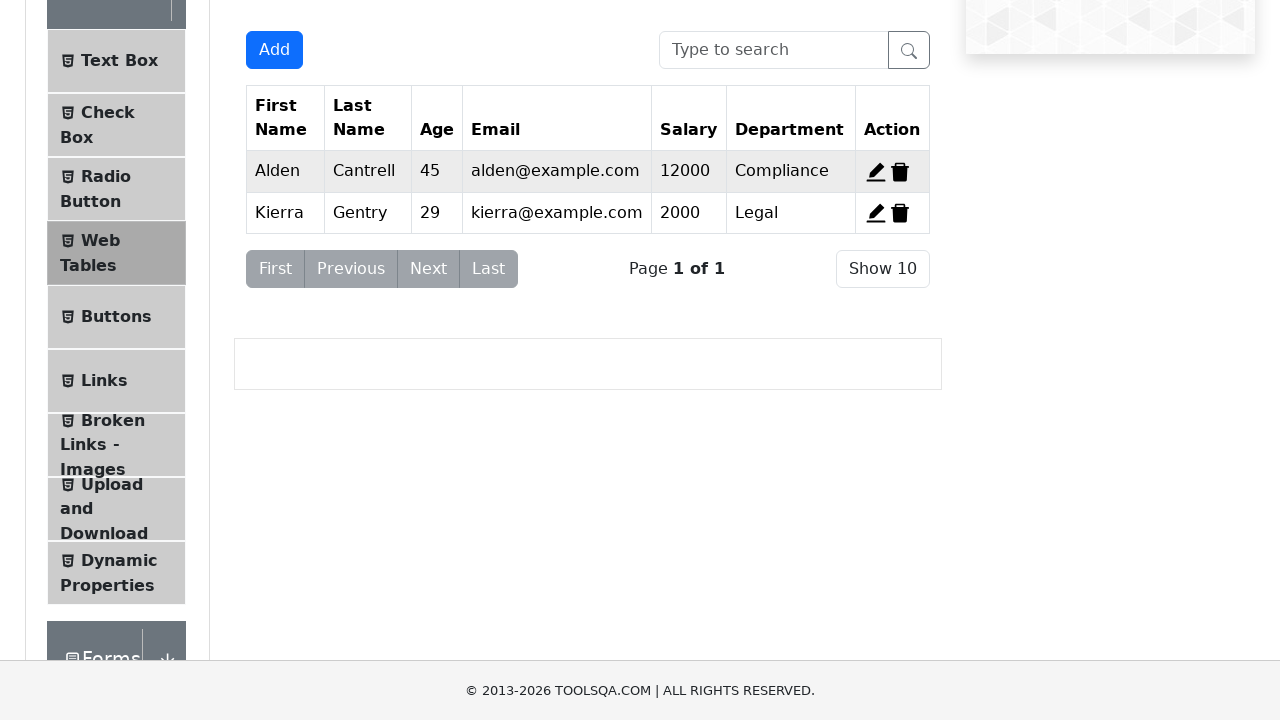

Waited for the table to update after deleting the record
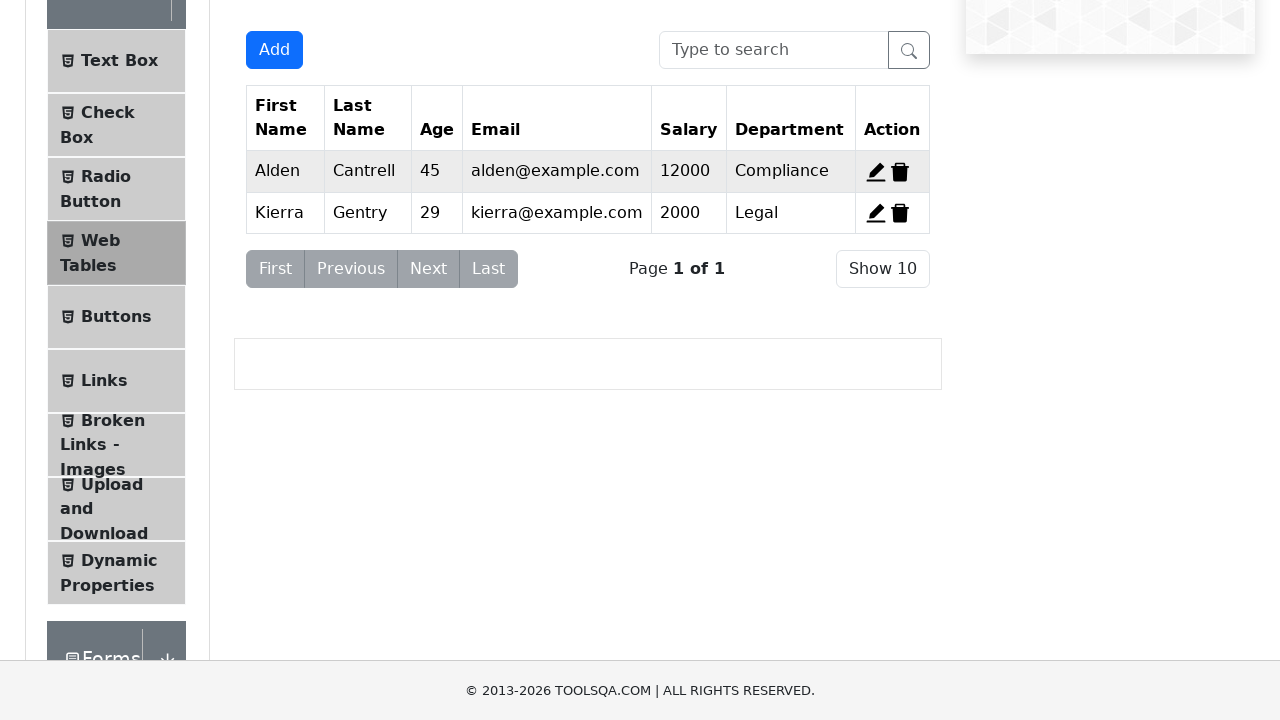

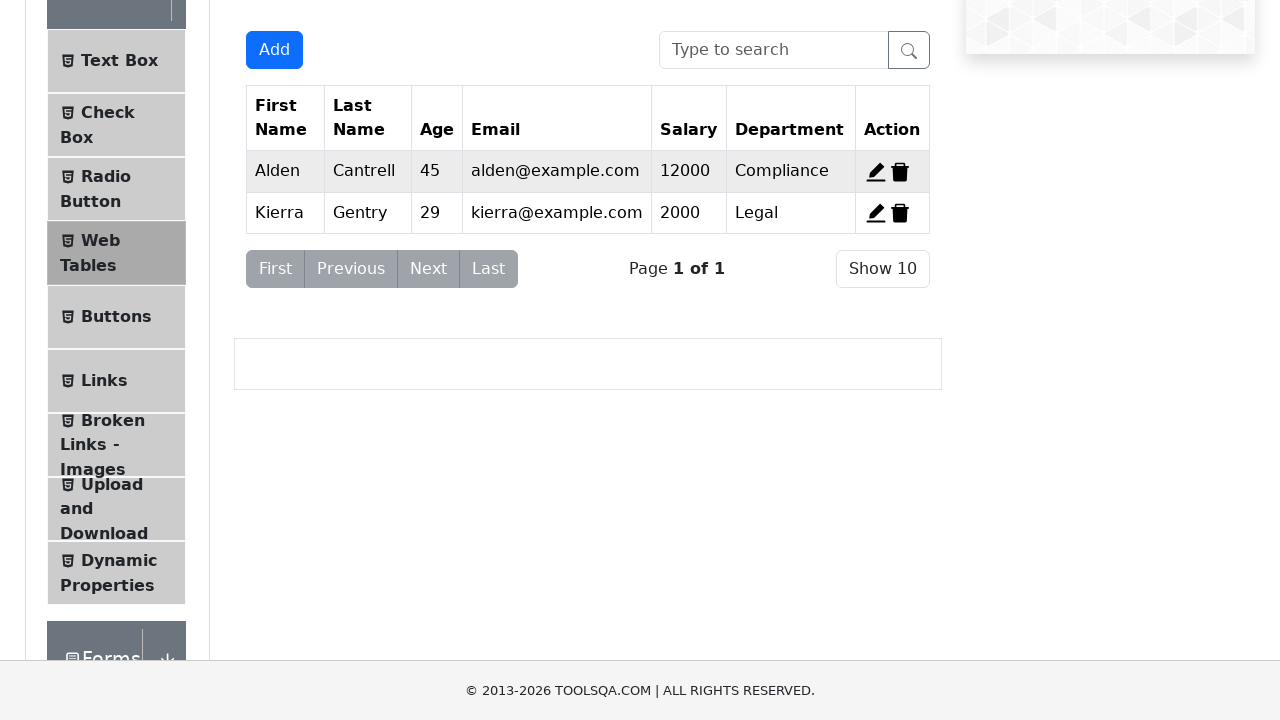